Tests JavaScript alert functionality by clicking a button to trigger an alert, accepting it, and verifying the result message is displayed correctly.

Starting URL: https://automationfc.github.io/basic-form/index.html

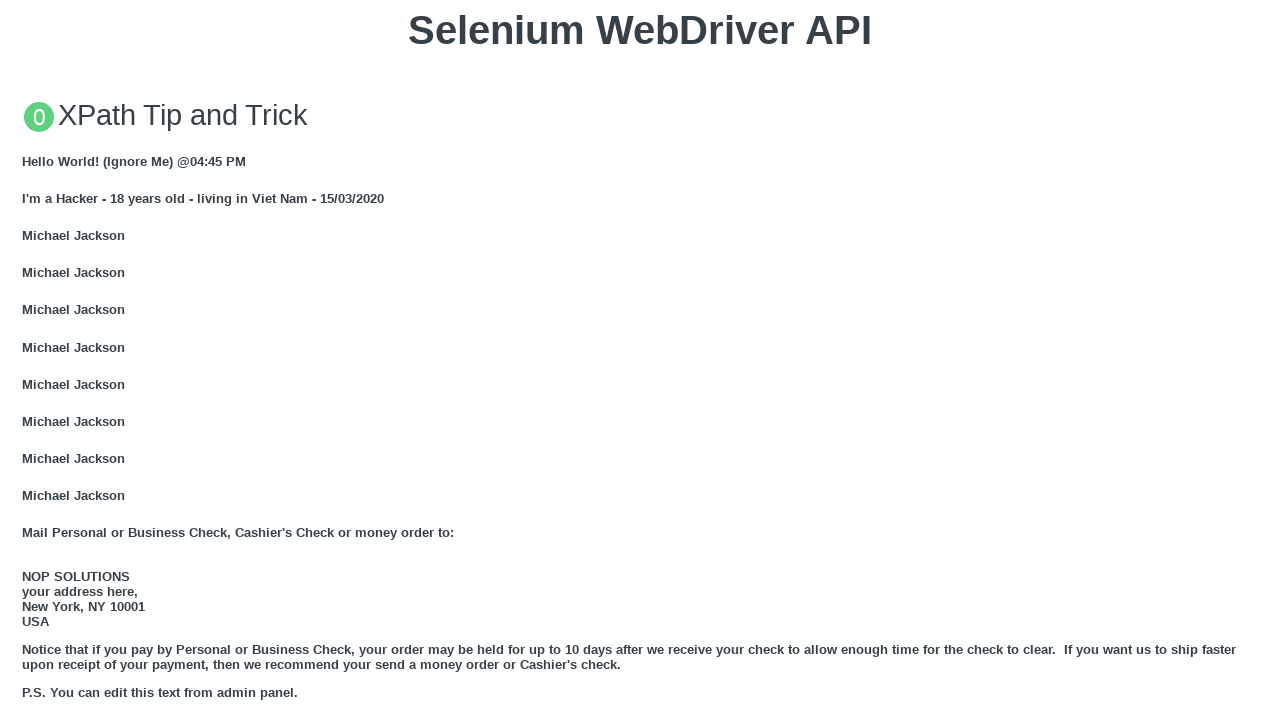

Clicked button to trigger JavaScript alert at (640, 360) on xpath=//button[text()='Click for JS Alert']
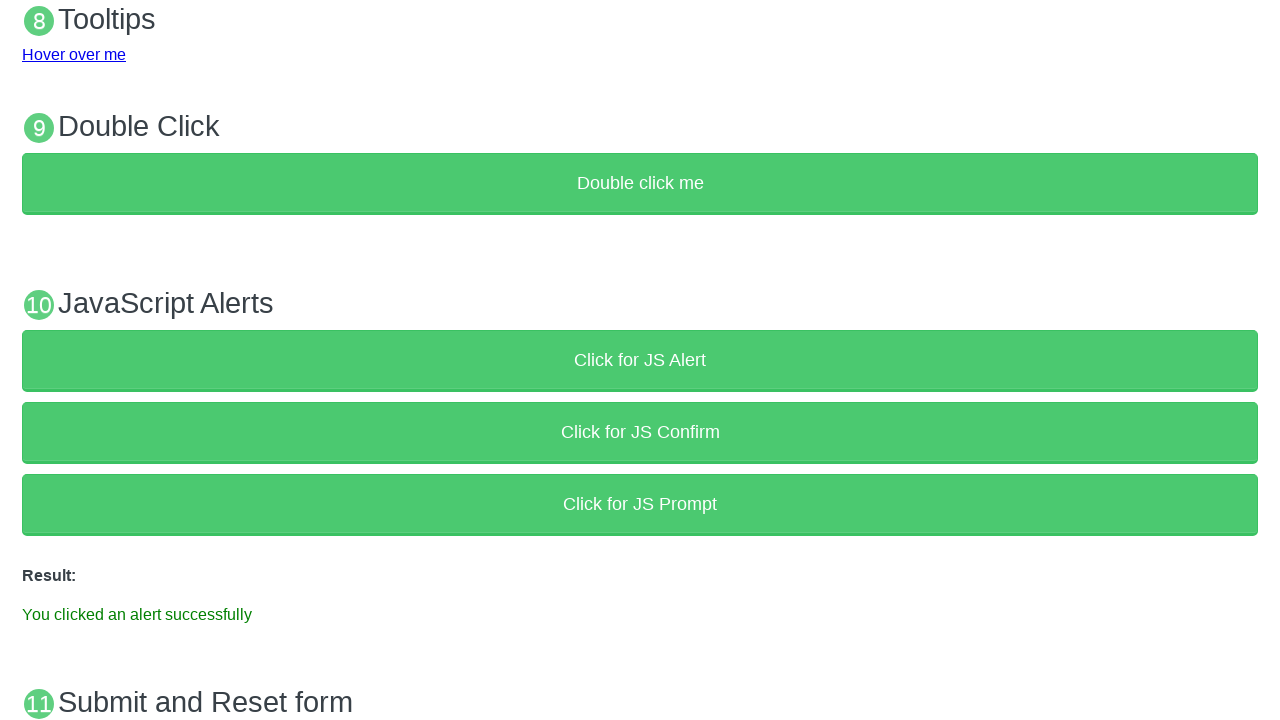

Set up dialog handler to accept alert
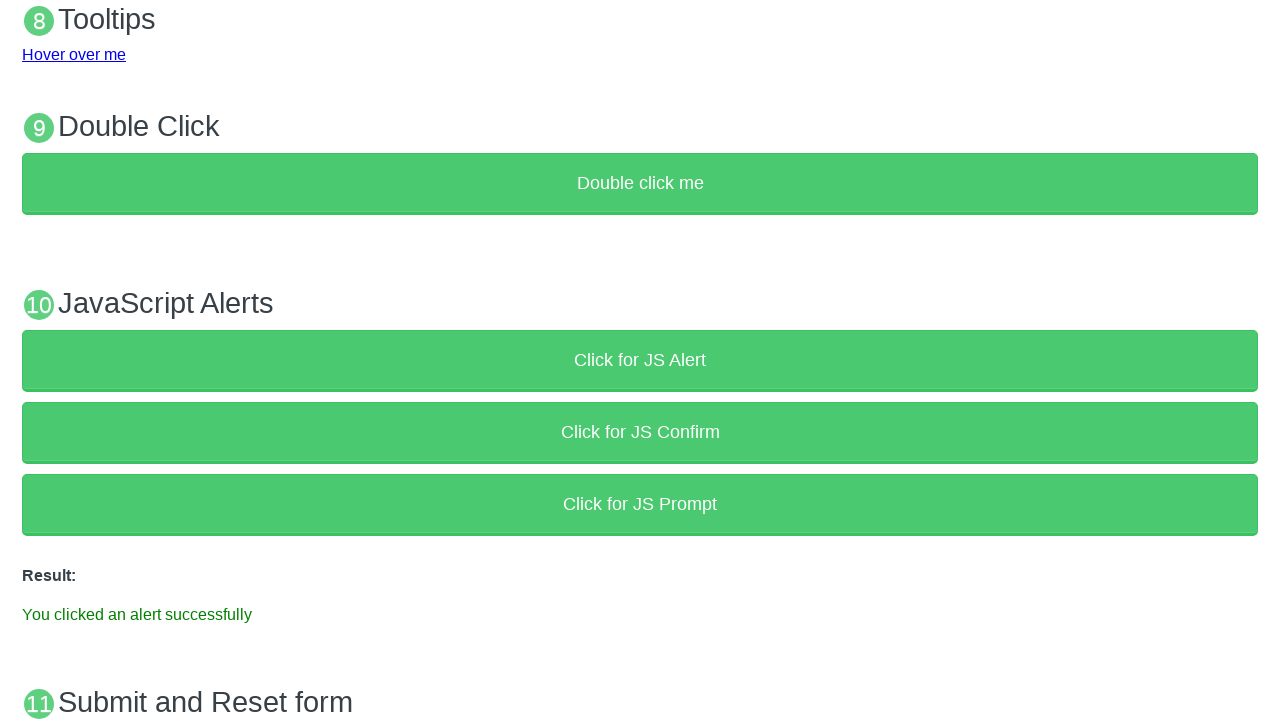

Alert was accepted and result message displayed
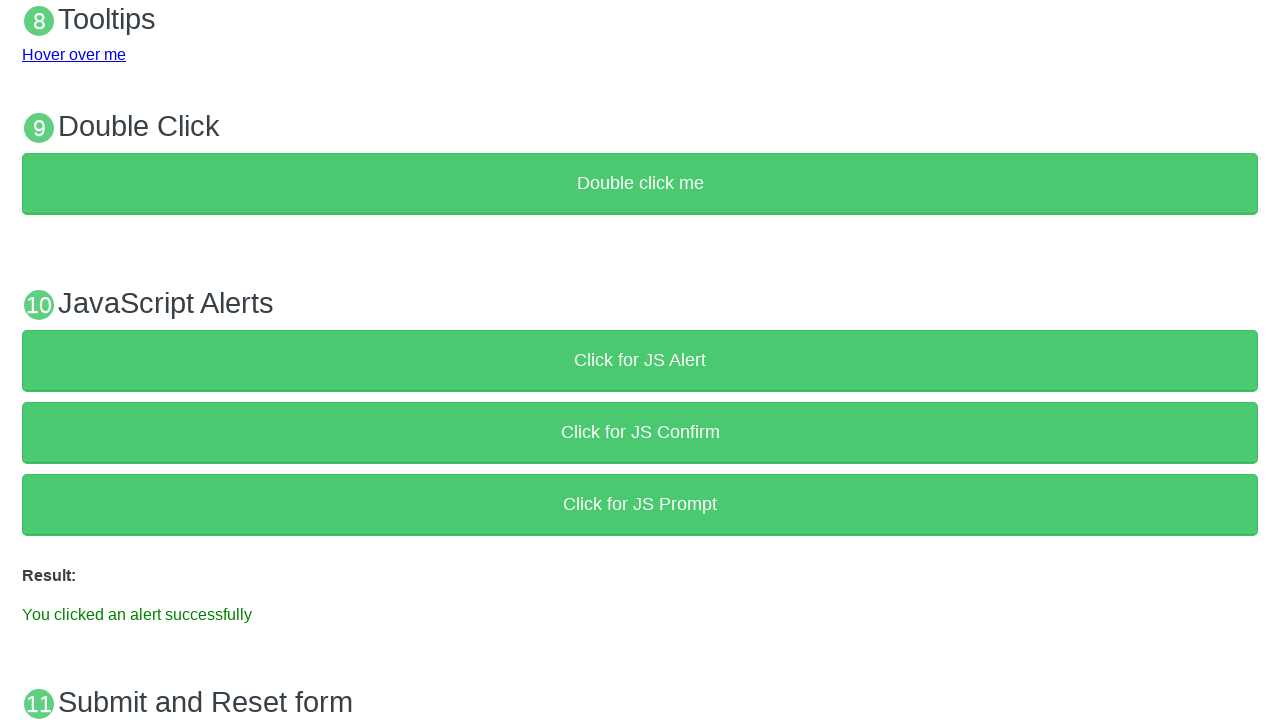

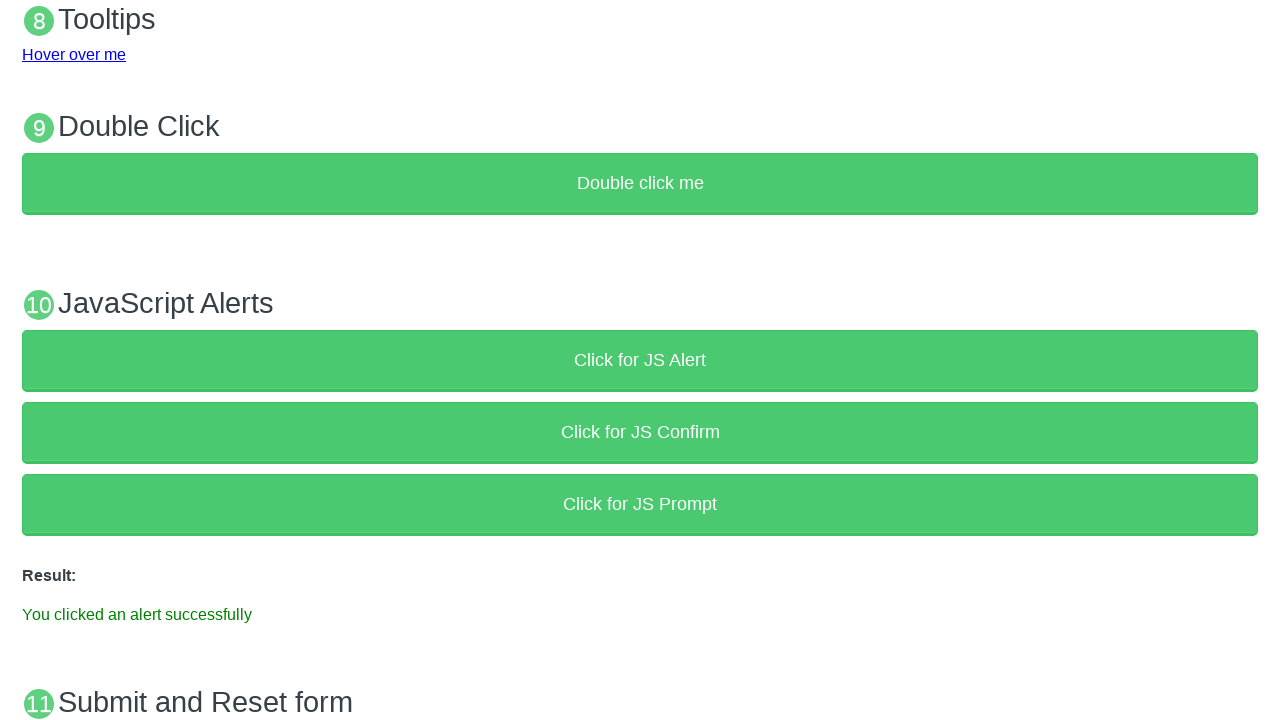